Tests filtering to display only completed todo items

Starting URL: https://demo.playwright.dev/todomvc

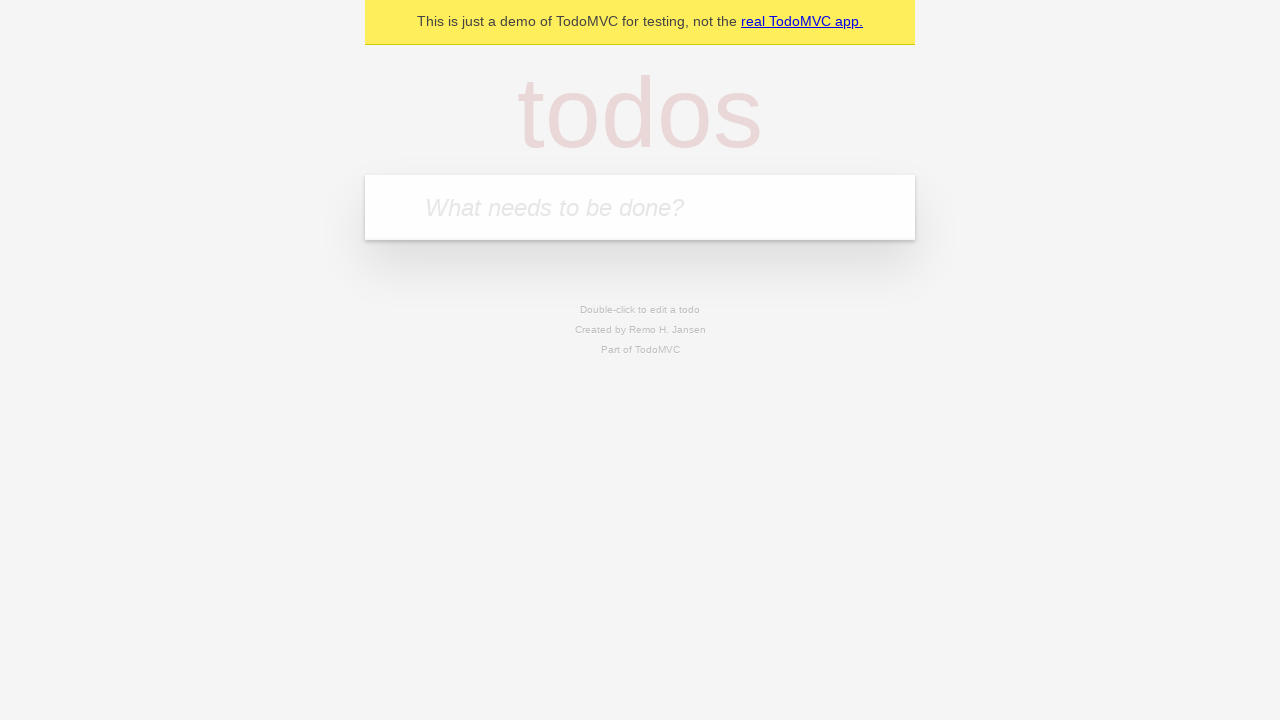

Filled new todo input with 'buy some cheese' on .new-todo
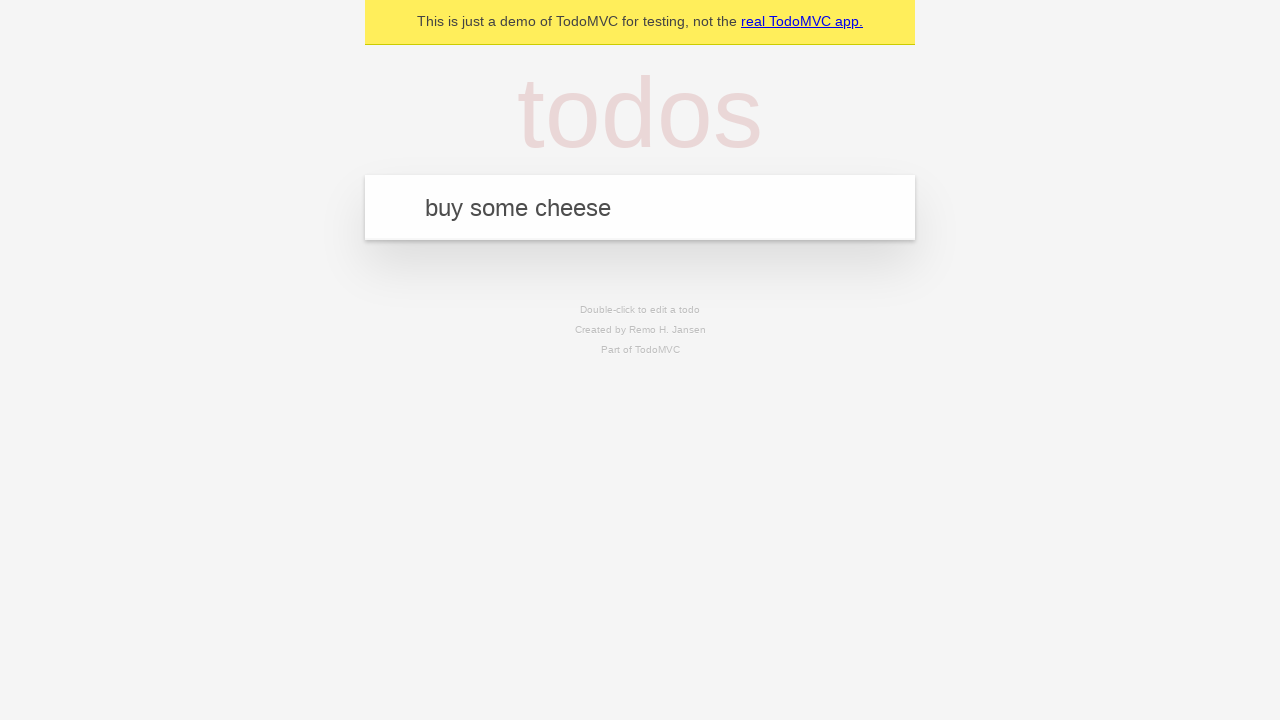

Pressed Enter to add first todo item on .new-todo
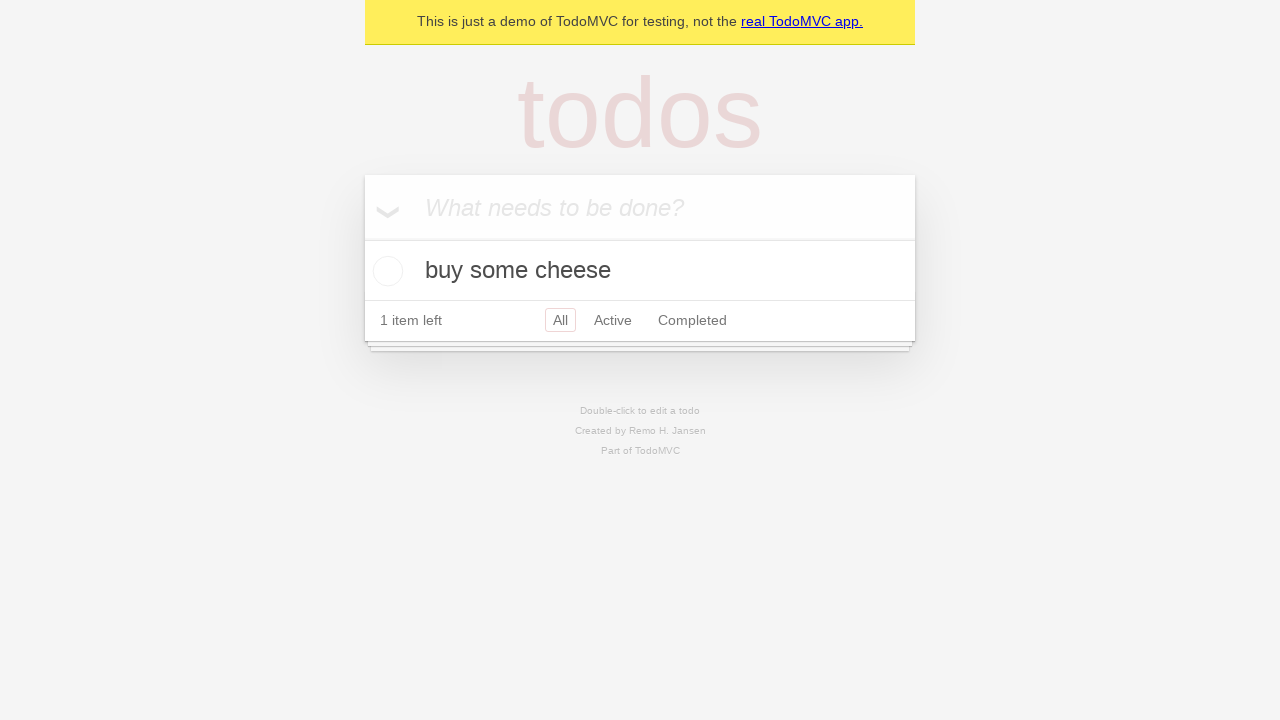

Filled new todo input with 'feed the cat' on .new-todo
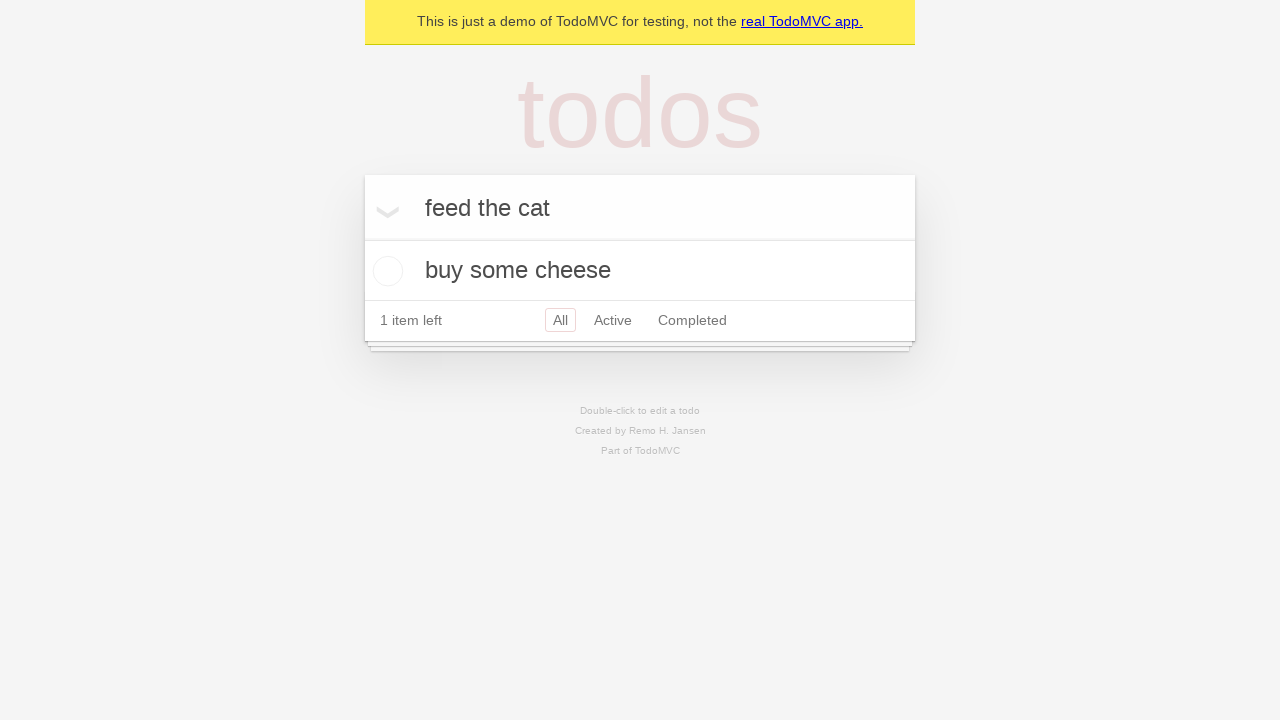

Pressed Enter to add second todo item on .new-todo
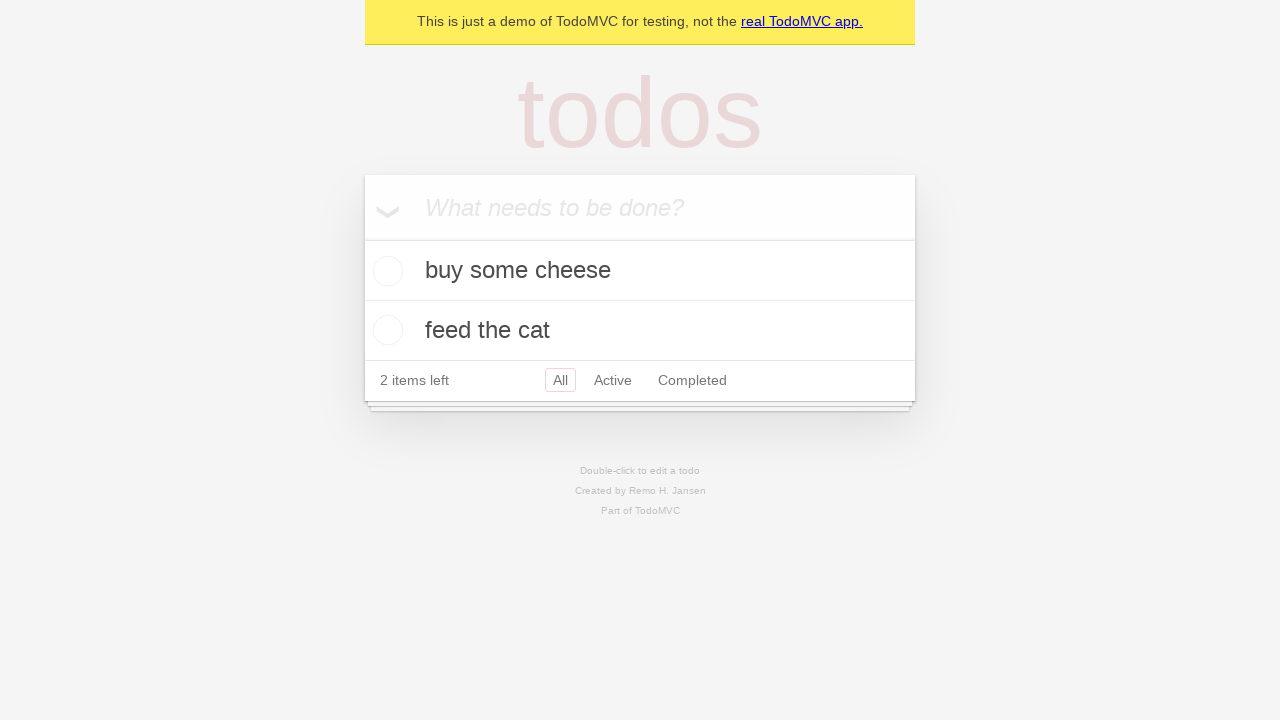

Filled new todo input with 'book a doctors appointment' on .new-todo
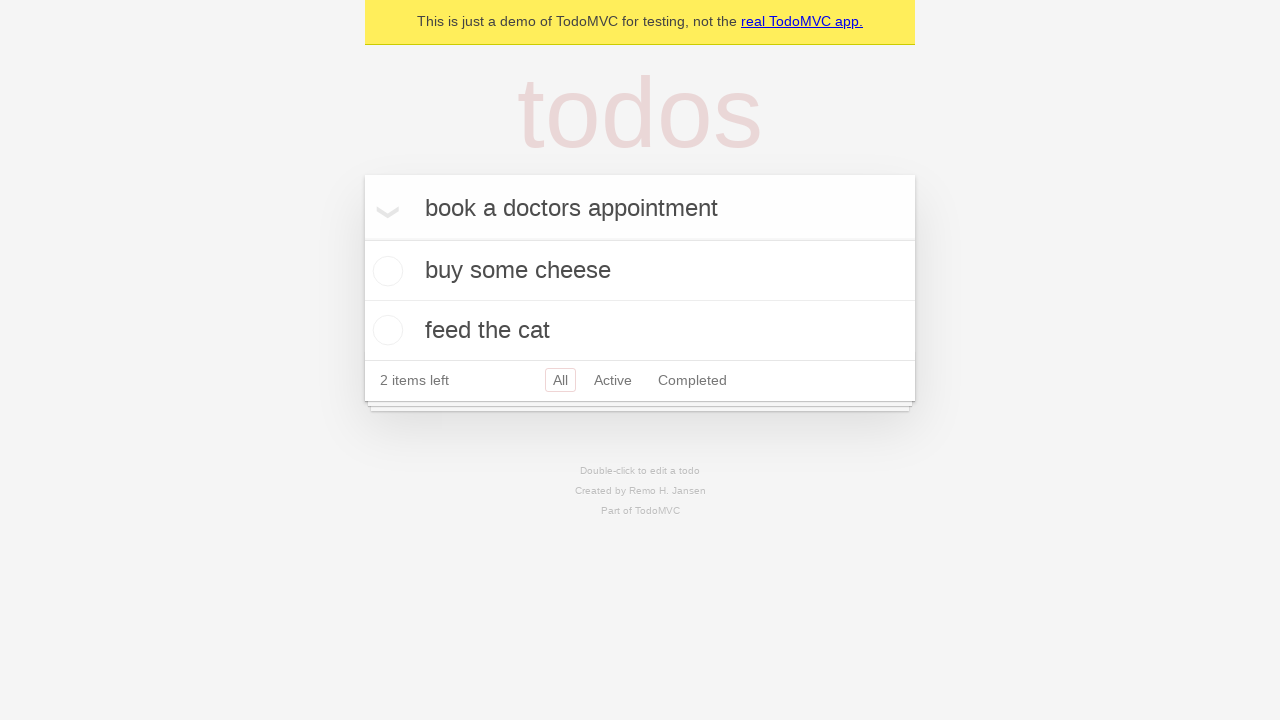

Pressed Enter to add third todo item on .new-todo
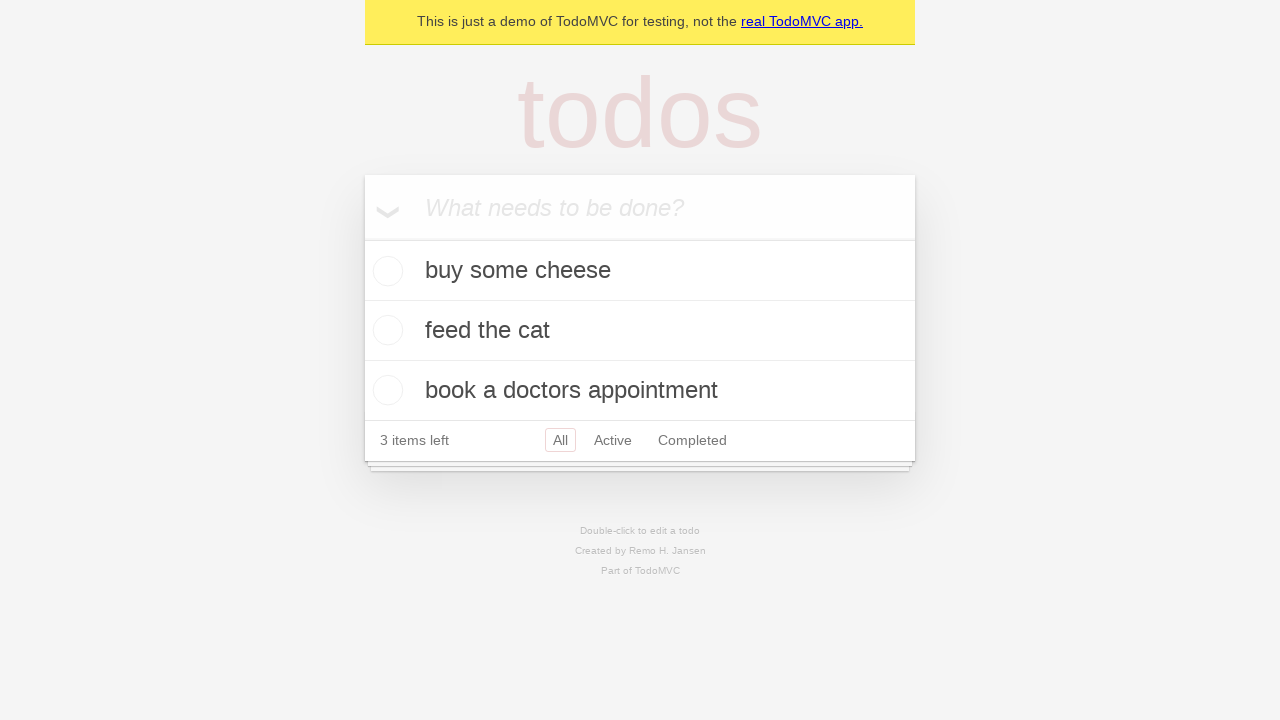

Checked the second todo item checkbox at (385, 330) on .todo-list li .toggle >> nth=1
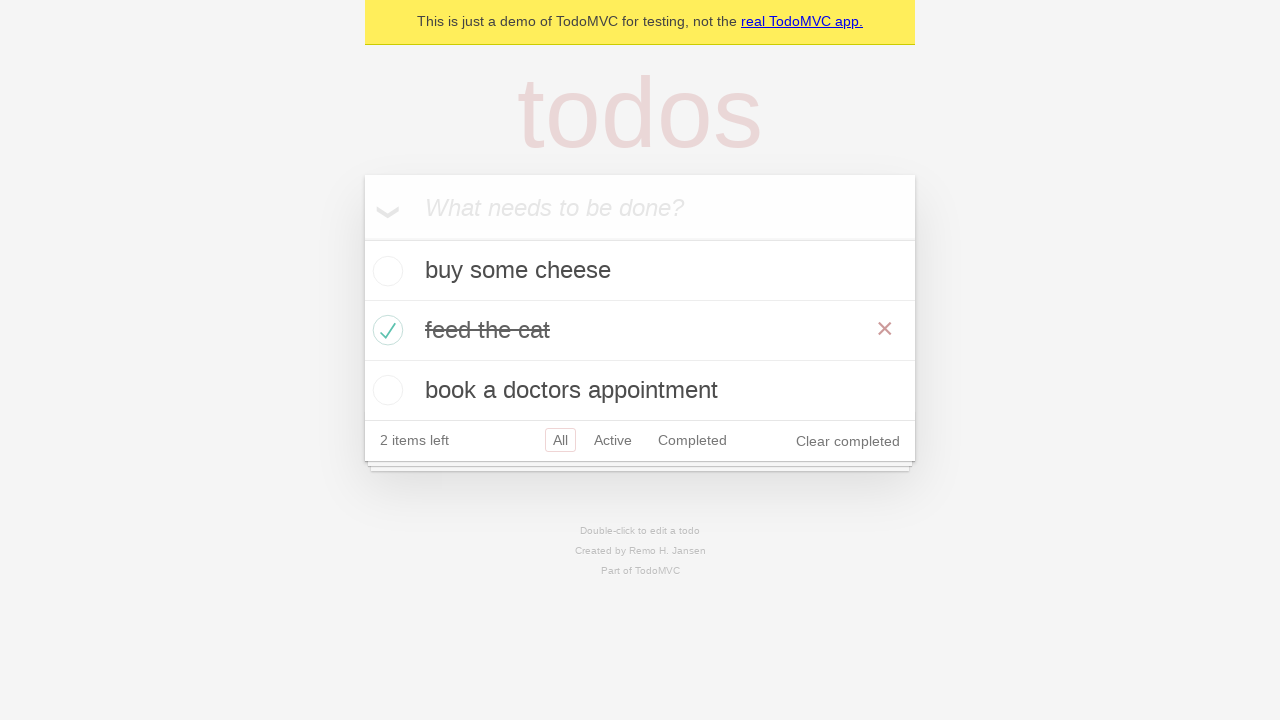

Clicked Completed filter to display only completed items at (692, 440) on .filters >> text=Completed
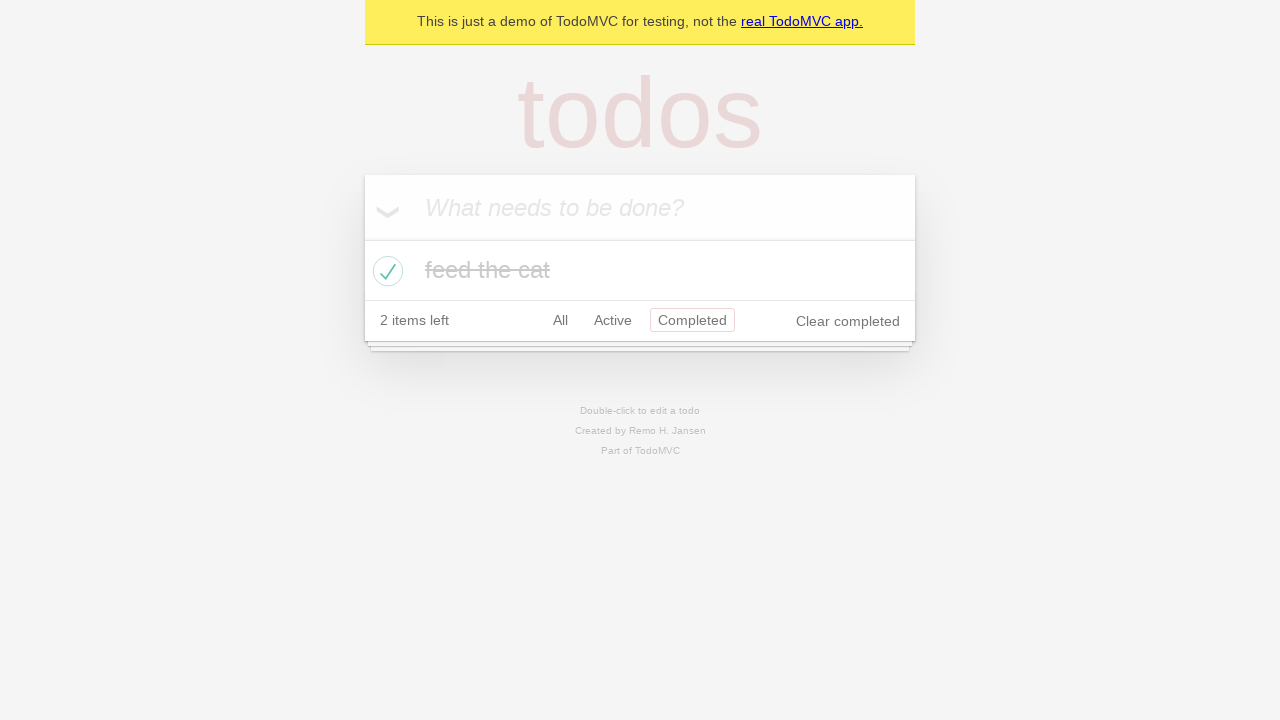

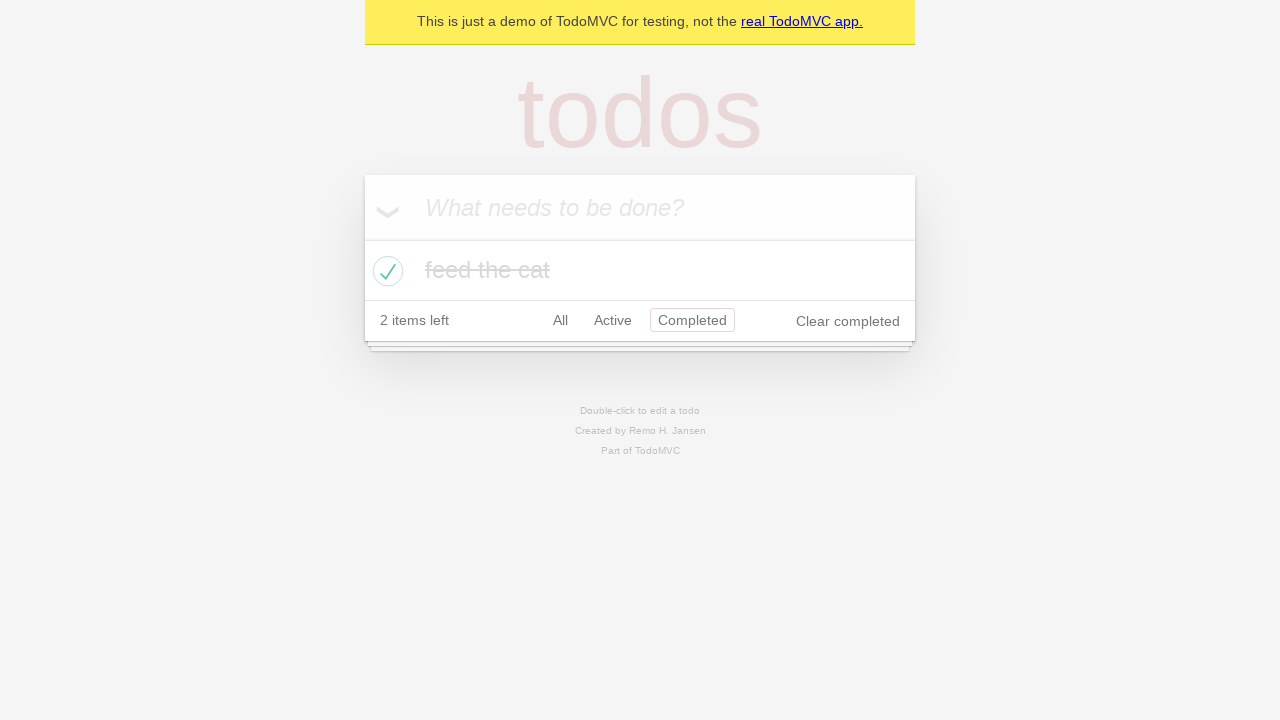